Tests drag and drop functionality by dragging an element to two different drop zones using different drag techniques

Starting URL: https://v1.training-support.net/selenium/drag-drop

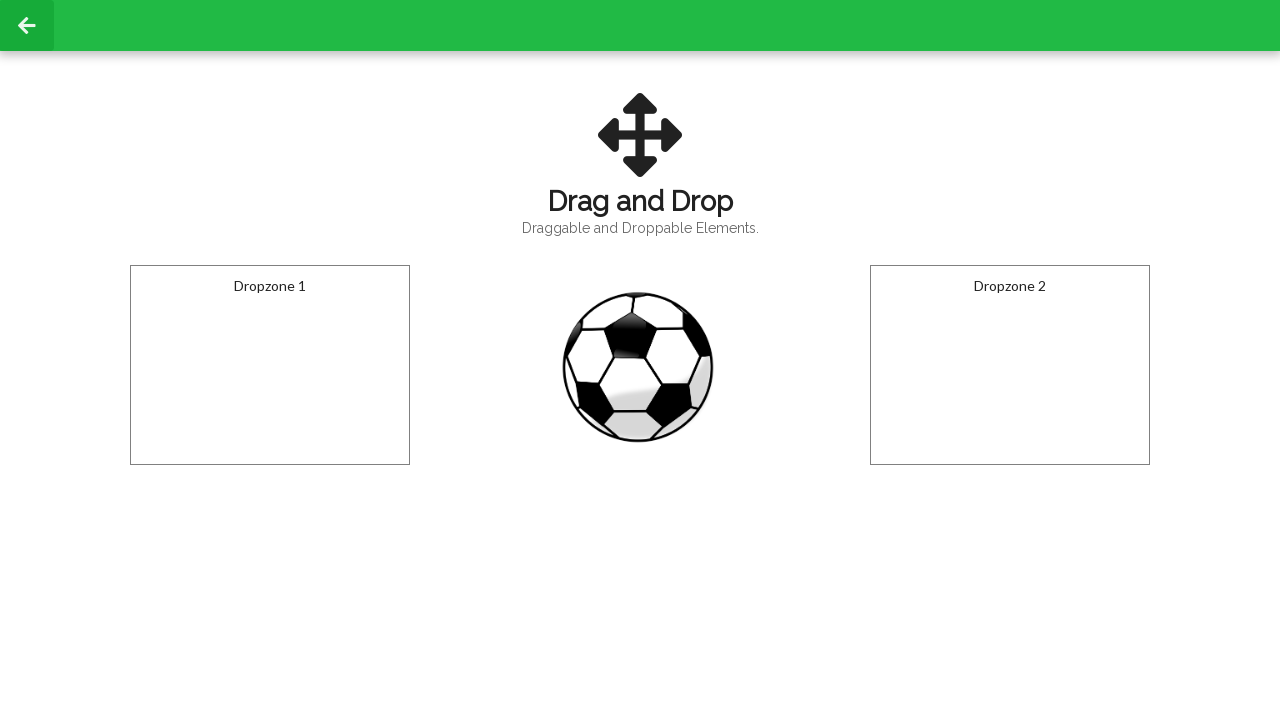

Located the draggable football element
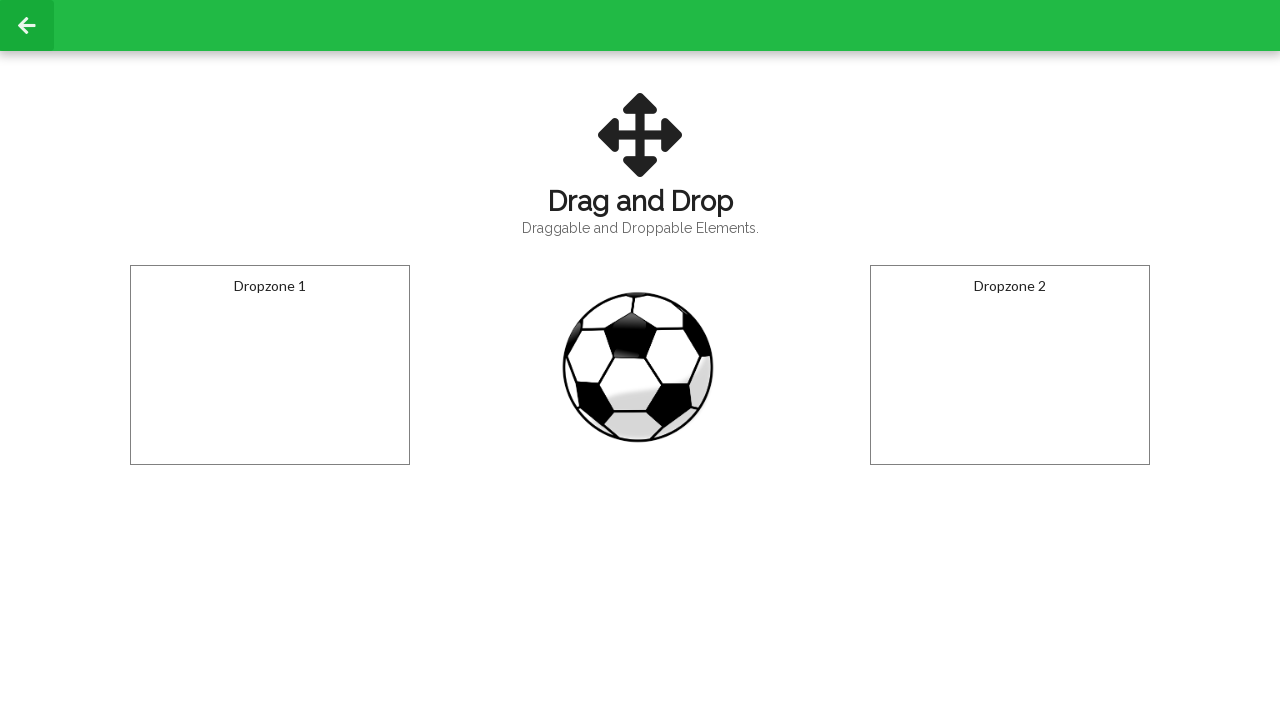

Located the first drop zone
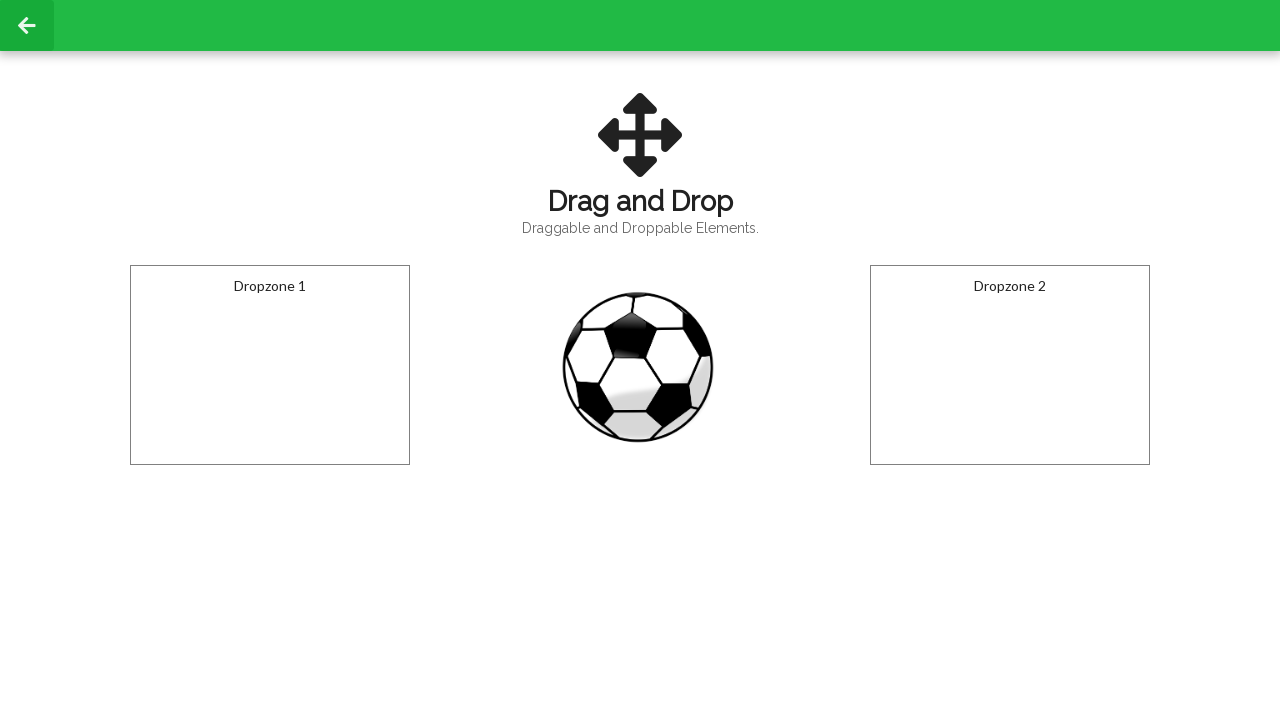

Located the second drop zone
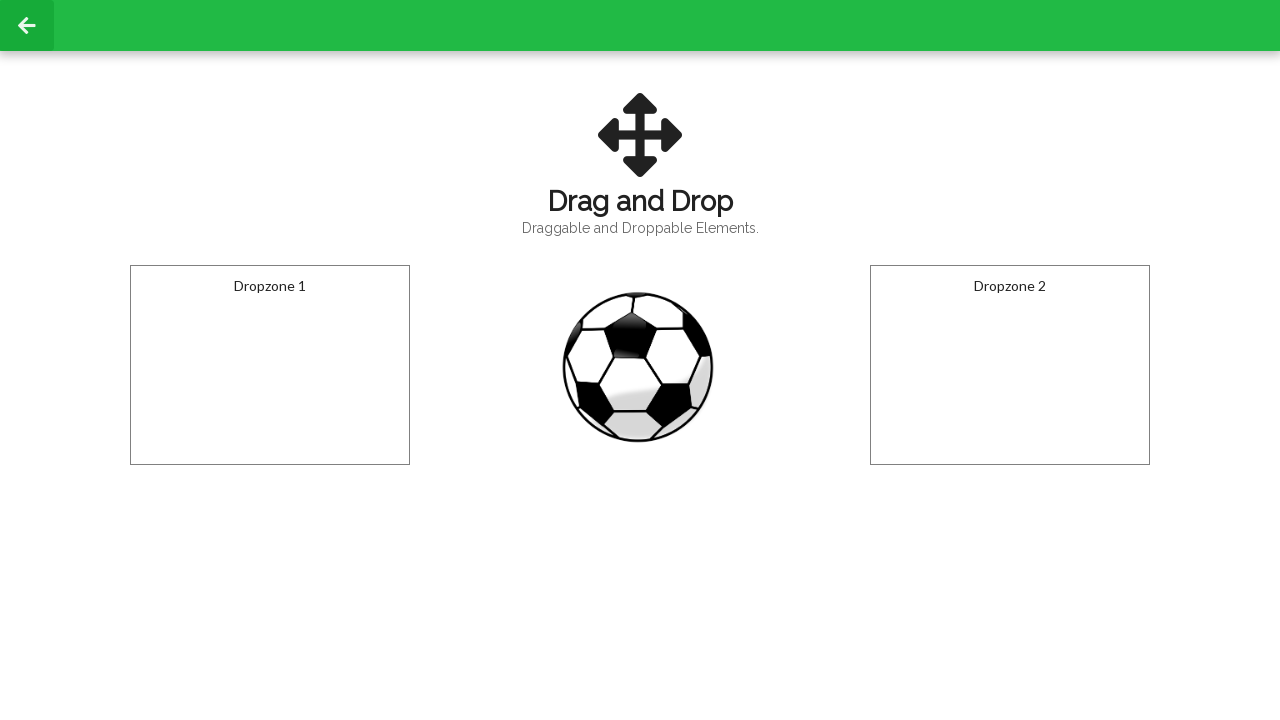

Dragged football to the first drop zone at (270, 365)
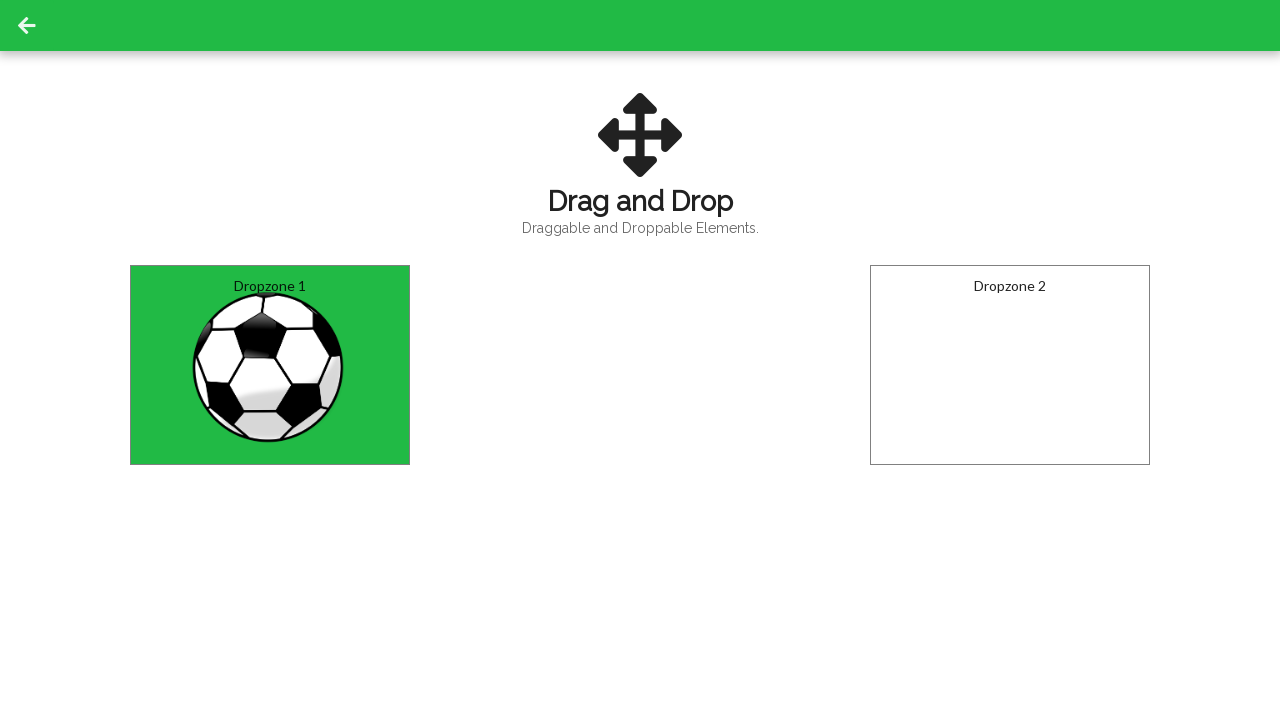

Dragged football from first drop zone to second drop zone at (1010, 365)
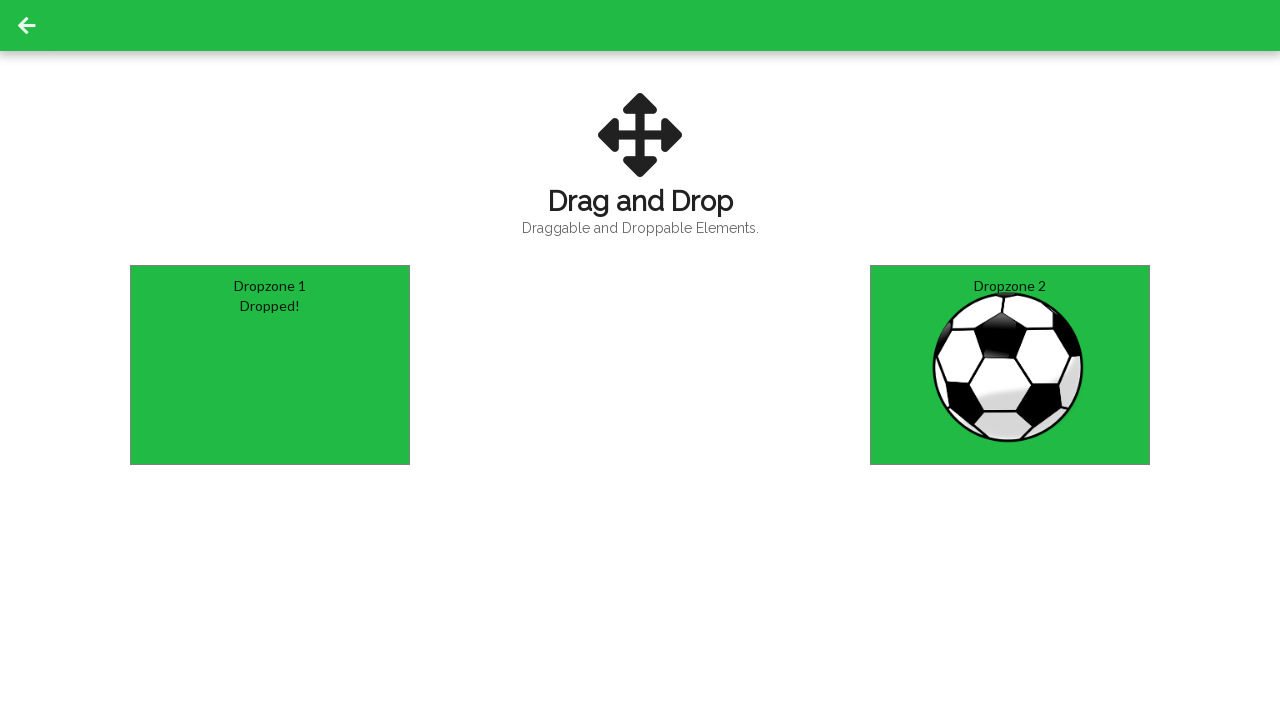

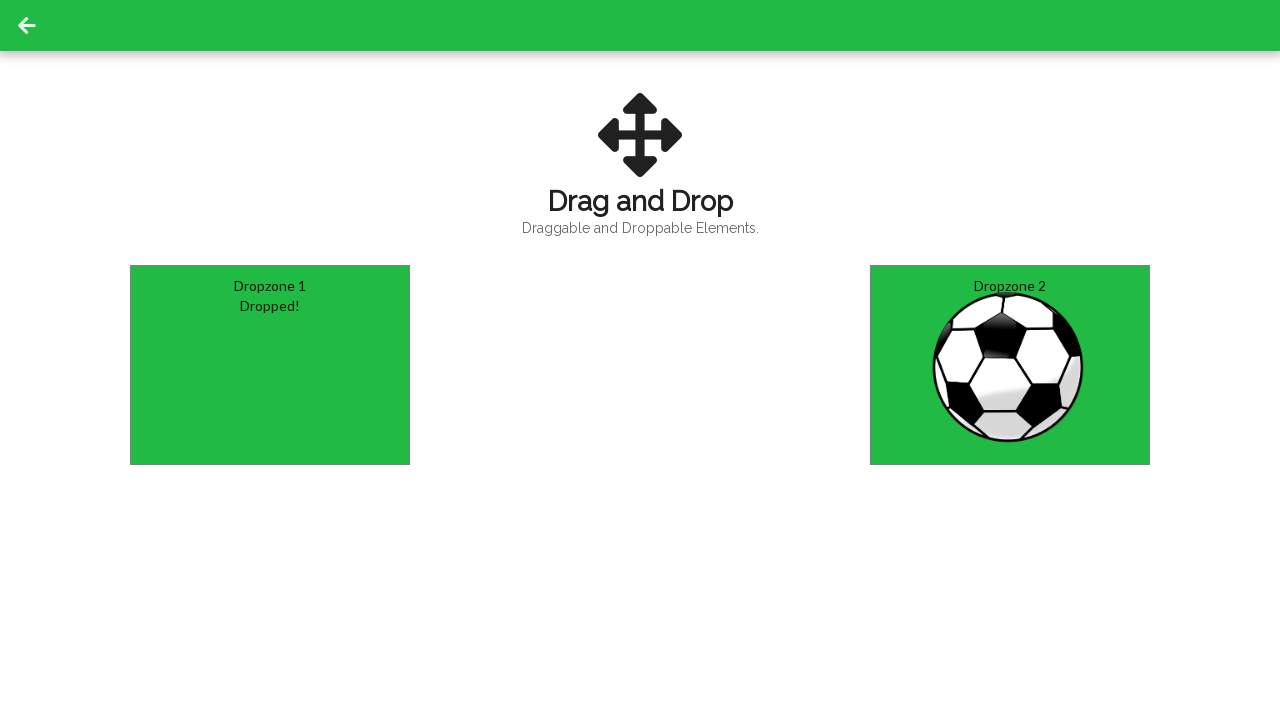